Tests search functionality on Ferniplast e-commerce site by dismissing any modal, entering a product search term, and verifying search results load.

Starting URL: https://www.ferniplast.com/

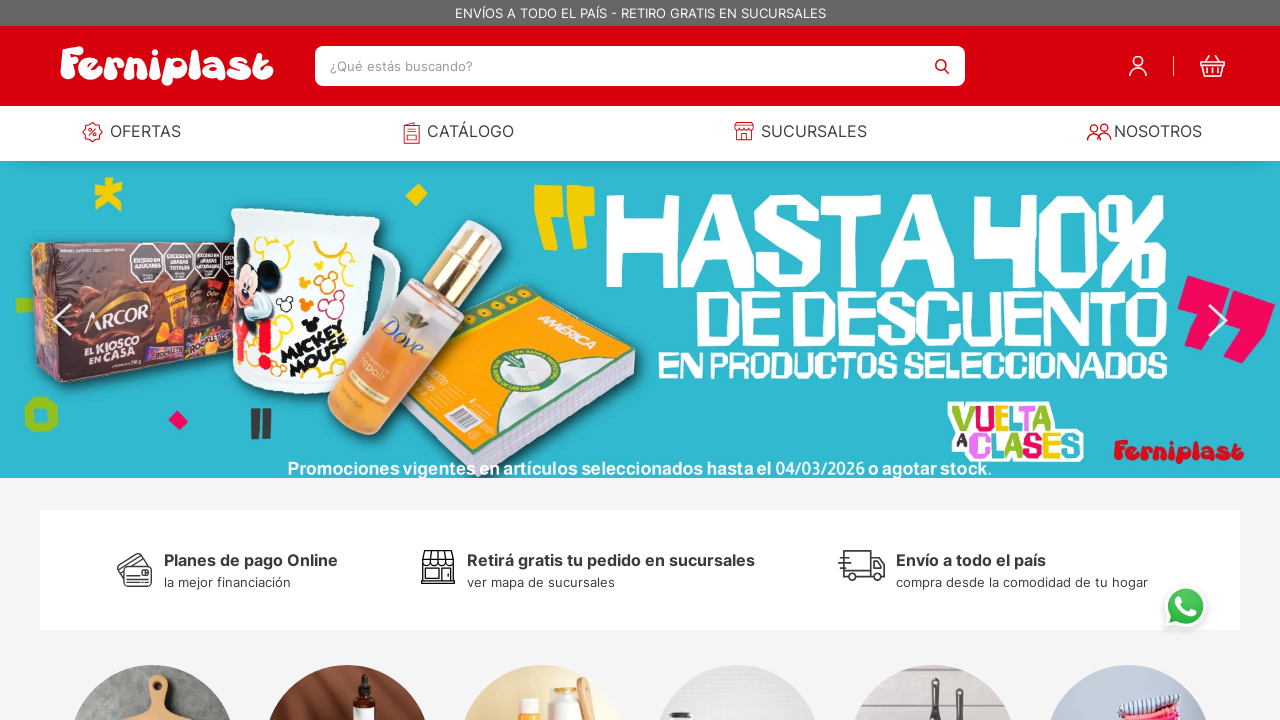

Pressed Escape to close any modal
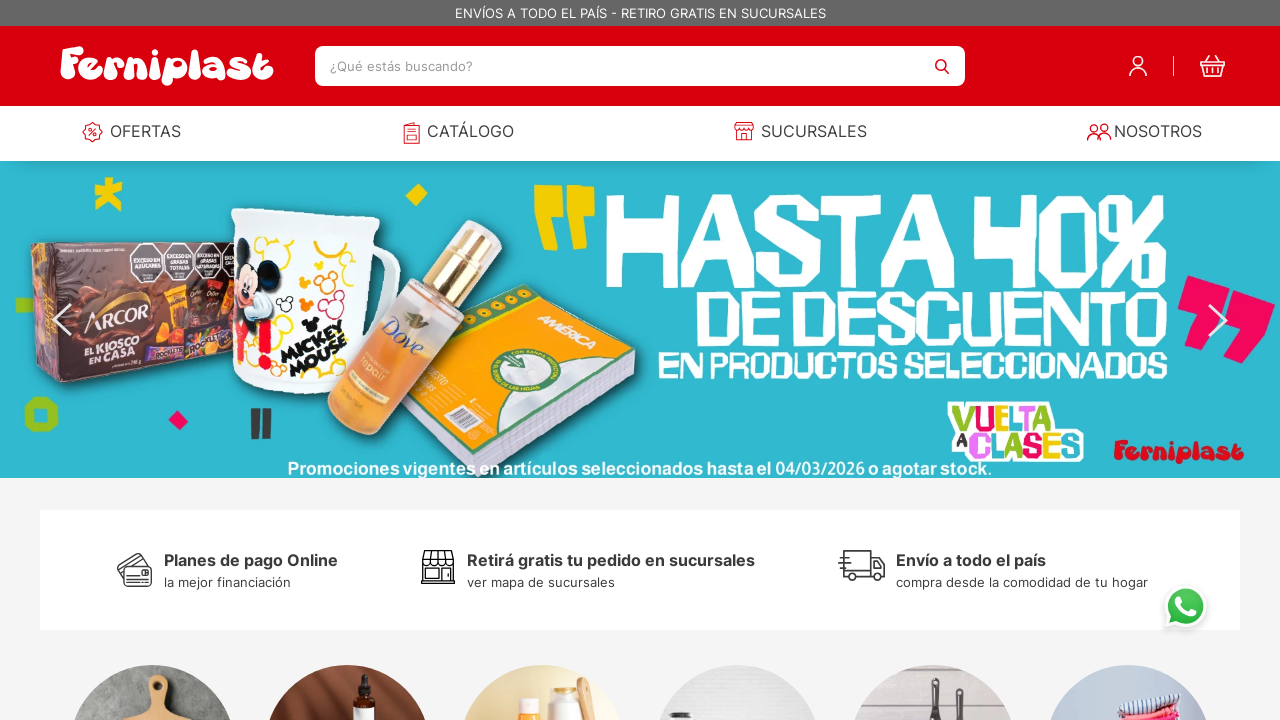

Search field became visible
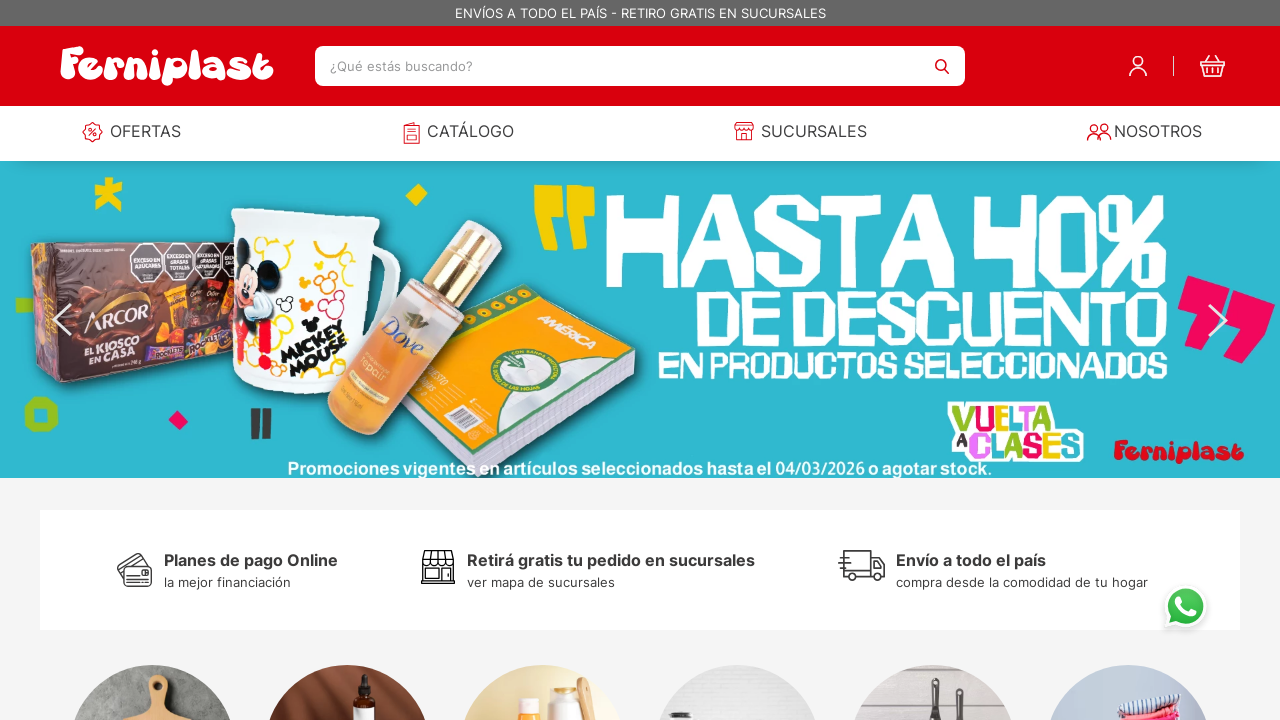

Clicked on search field
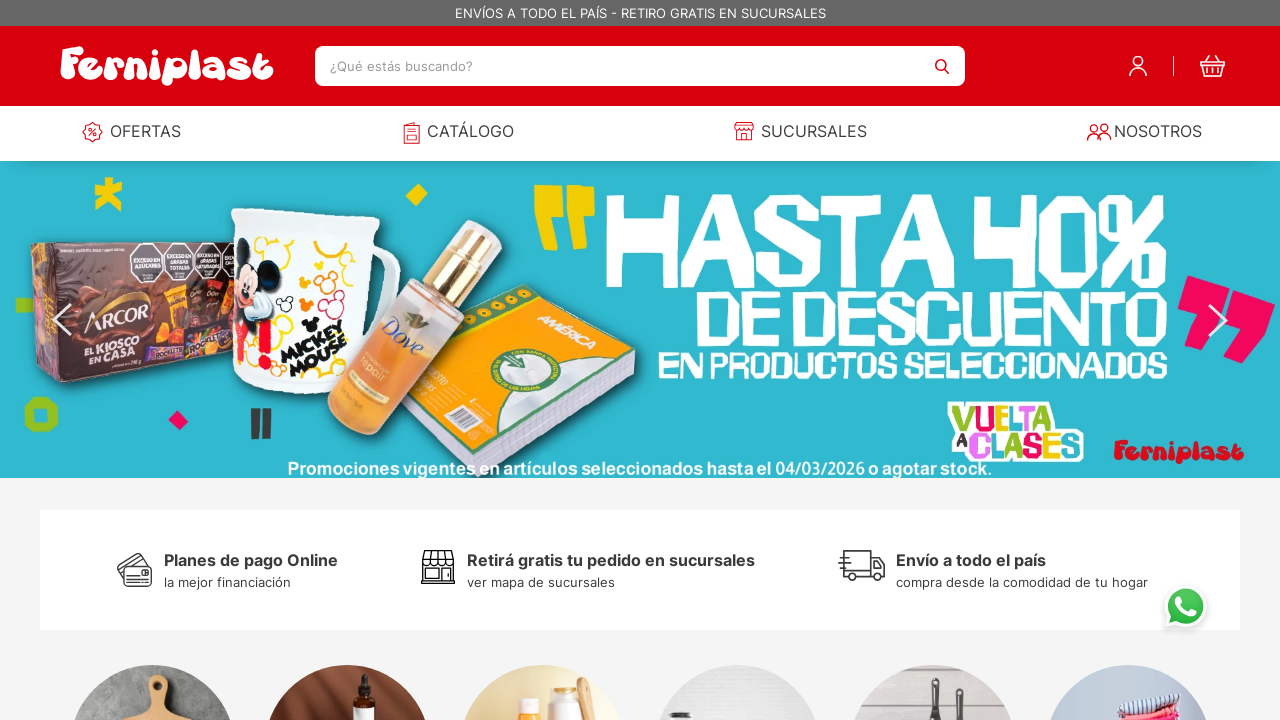

Entered search term 'pintura' in search field on #downshift-0-input
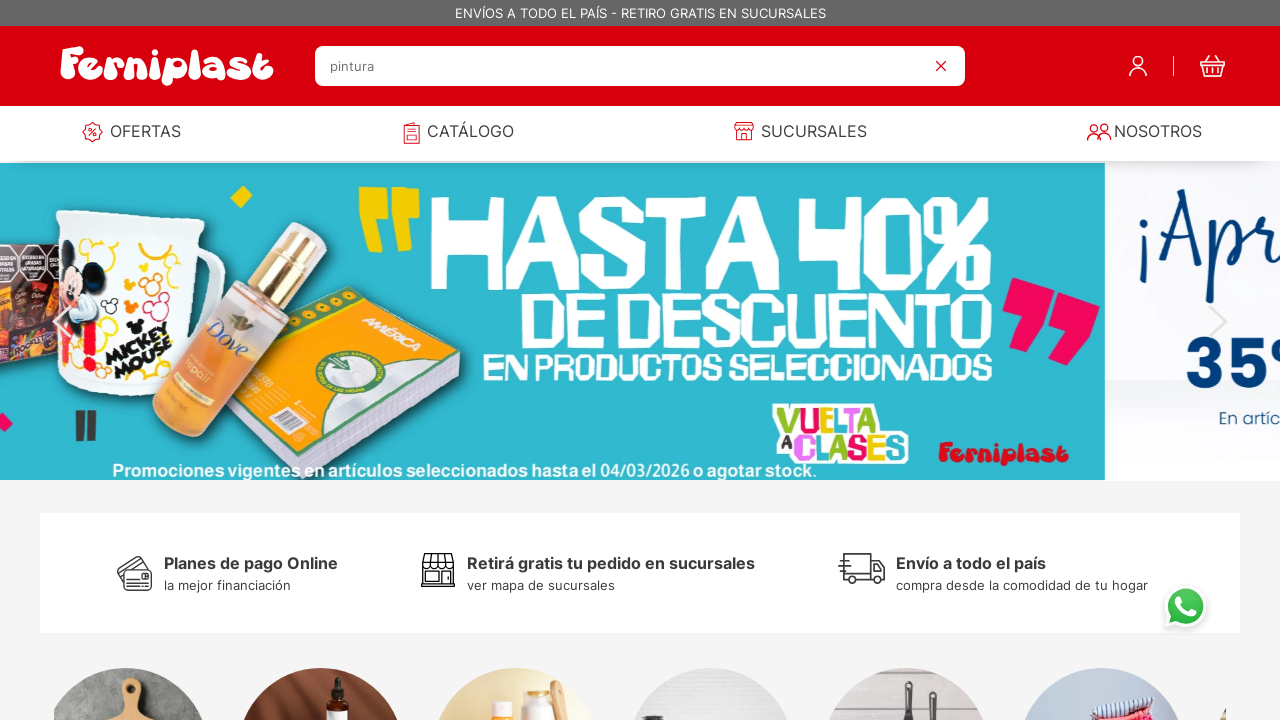

Pressed Enter to submit search
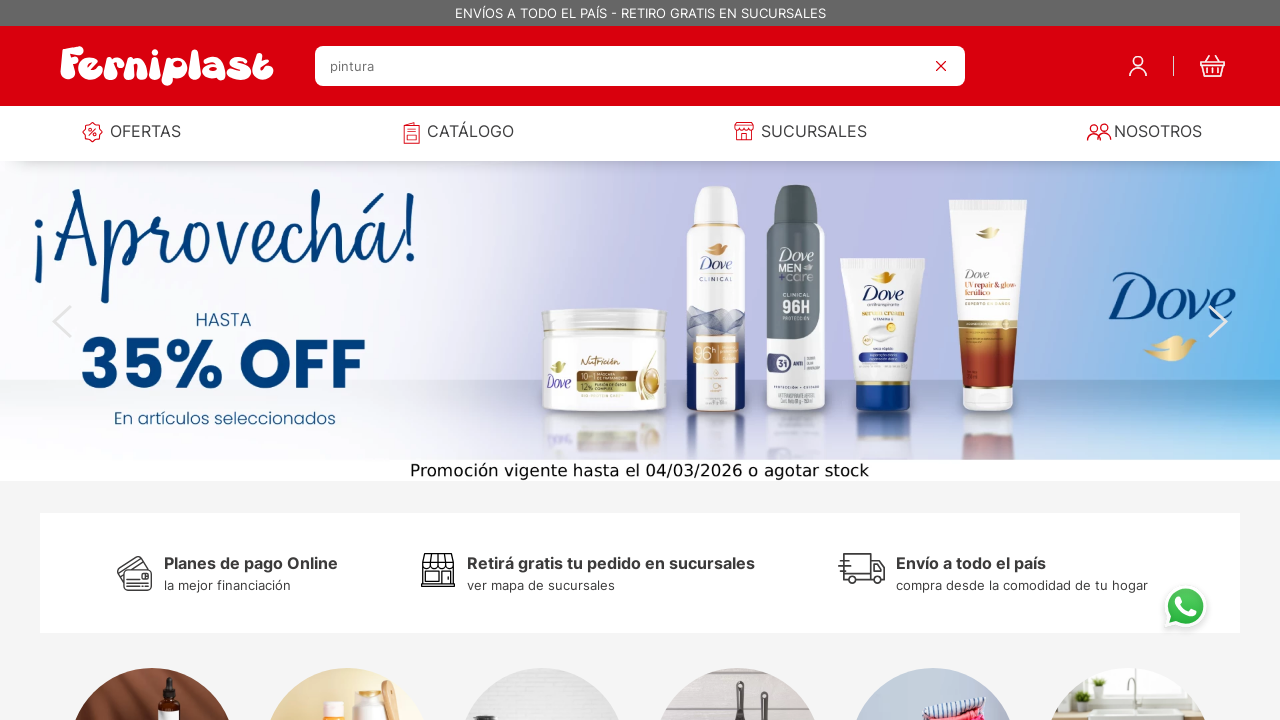

Waited 4 seconds for search results to load
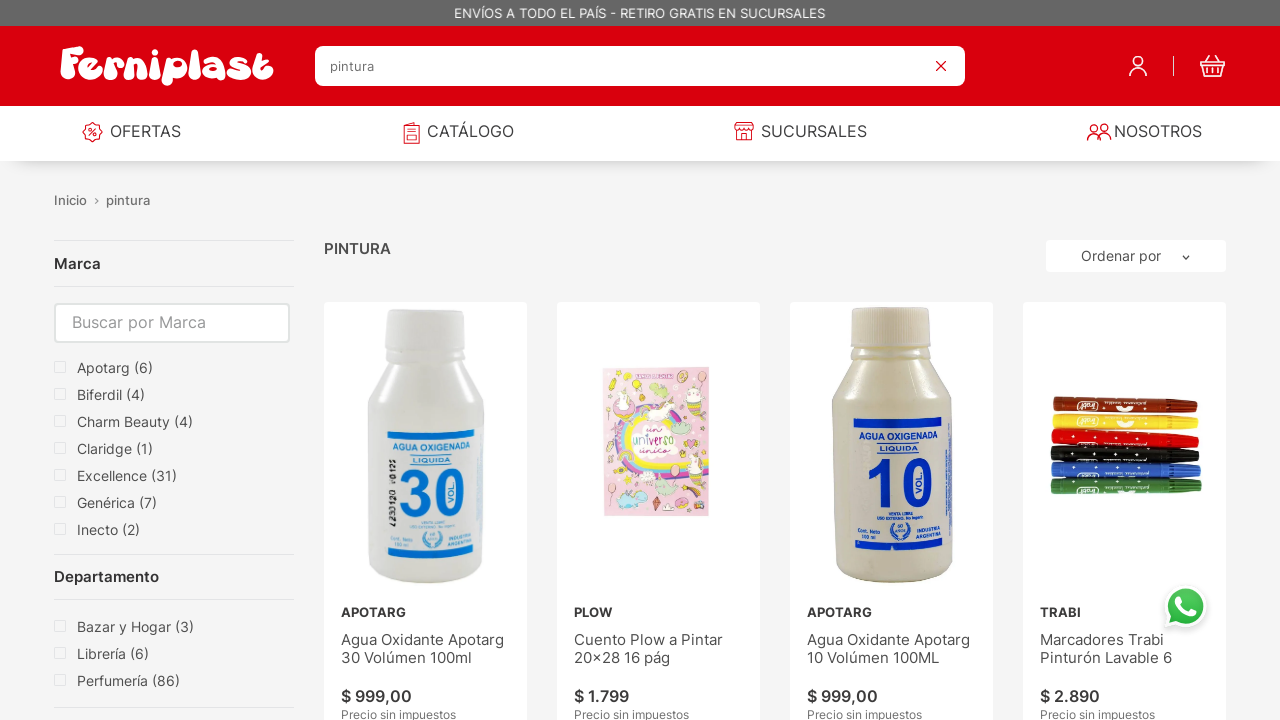

Search results loaded with product prices visible
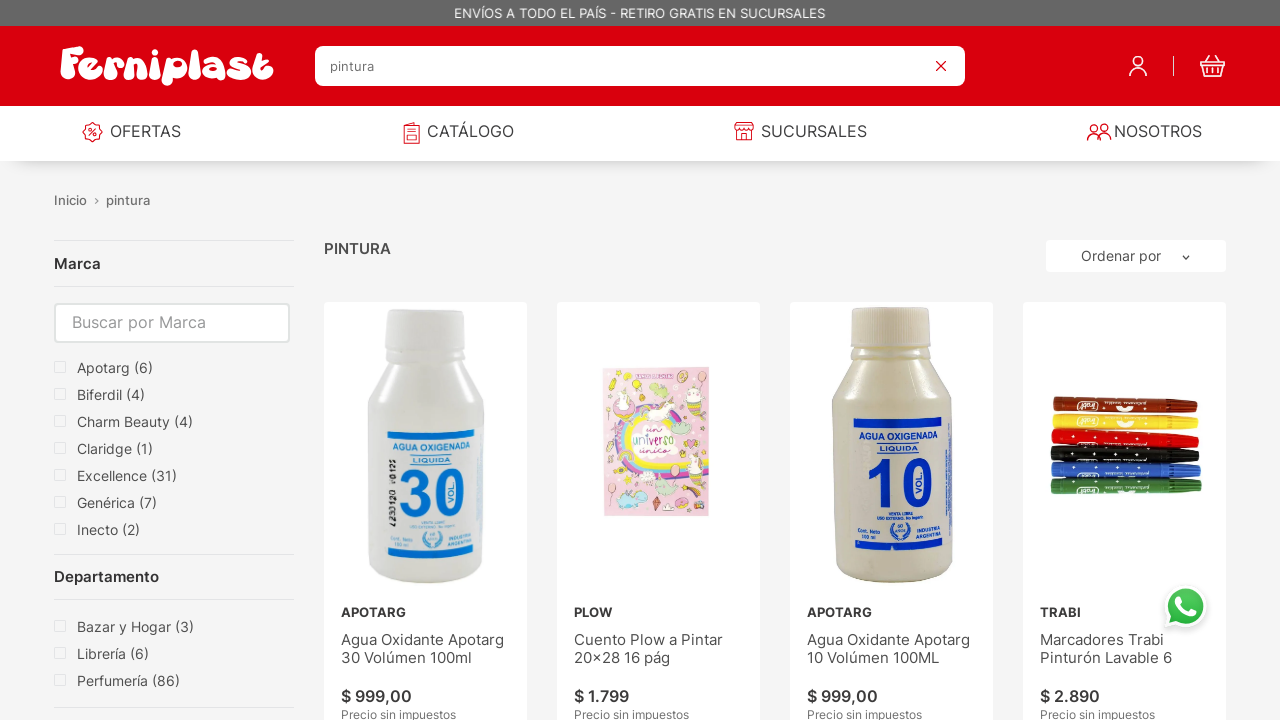

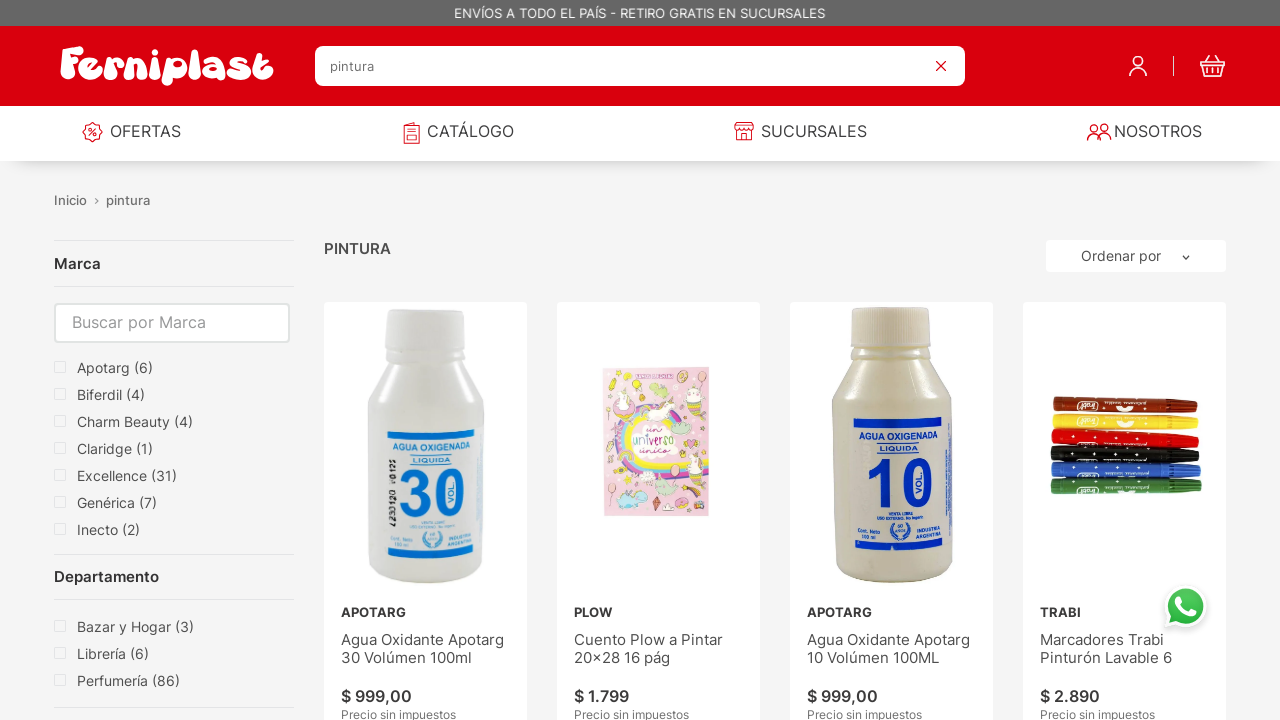